Tests text input operations including setting value, appending text, and clearing the search field

Starting URL: https://jquery.com/

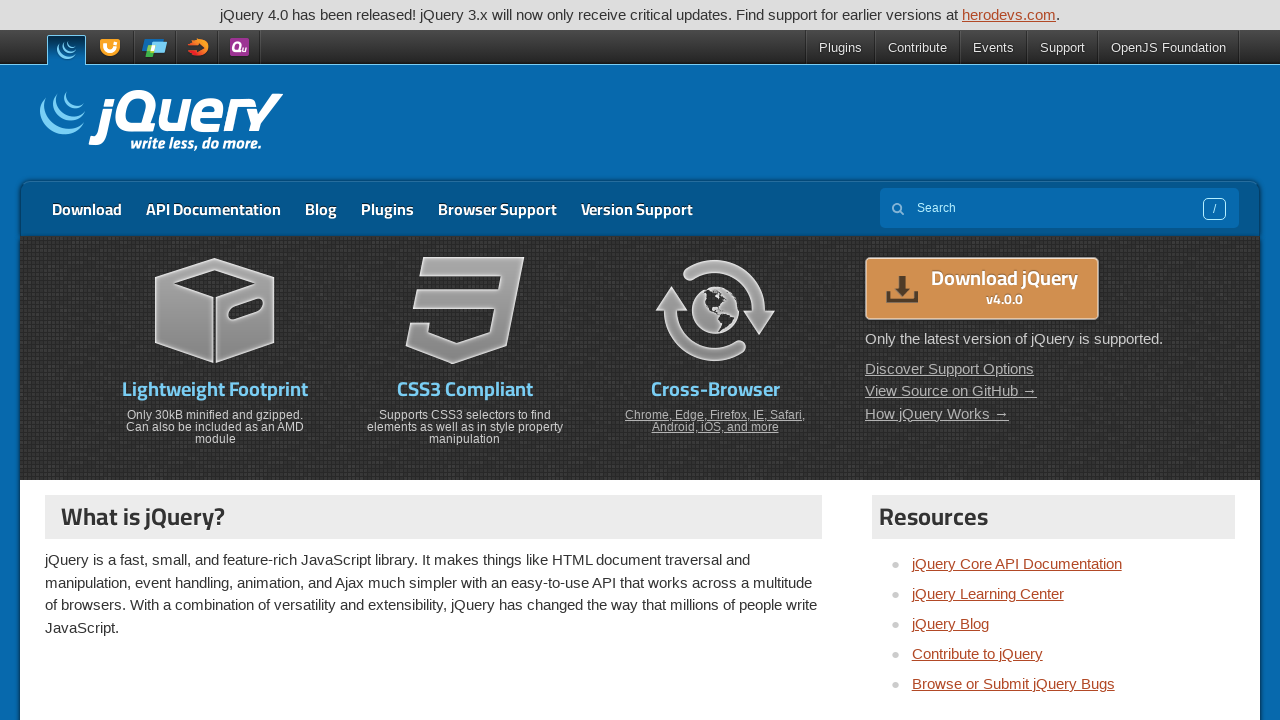

Set initial value 'My test' in search field on [name='s']
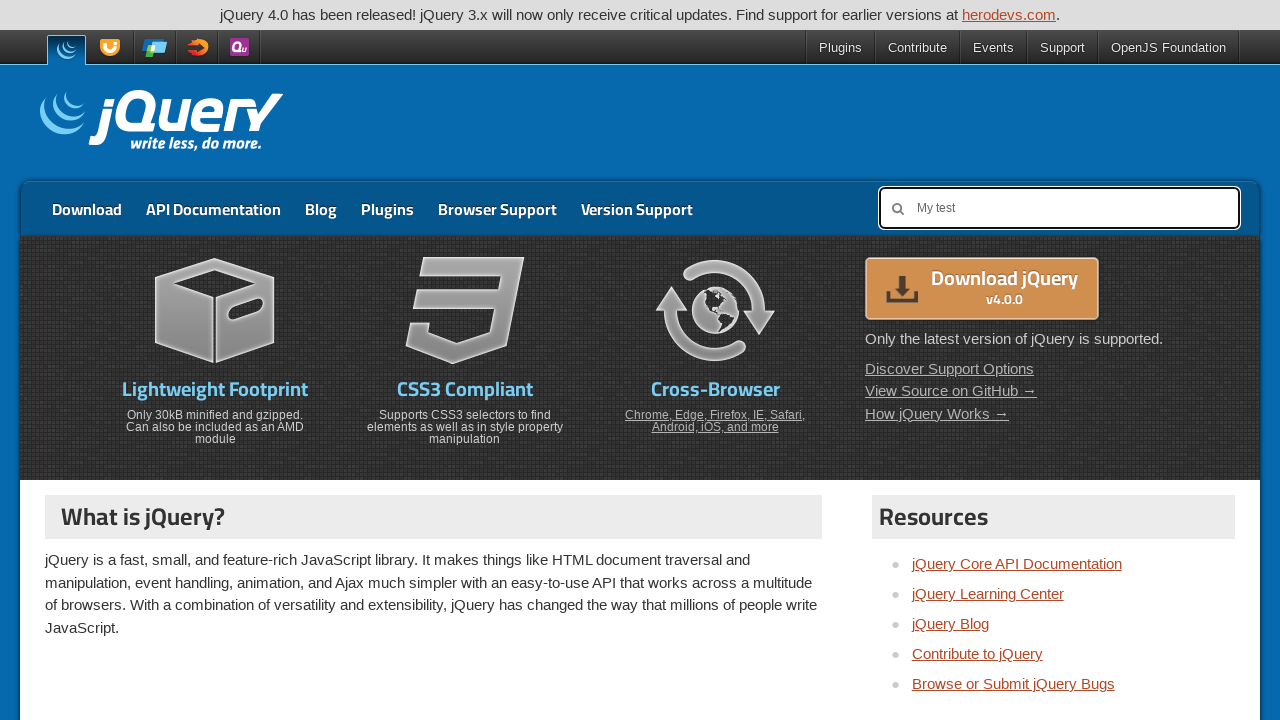

Located search input element
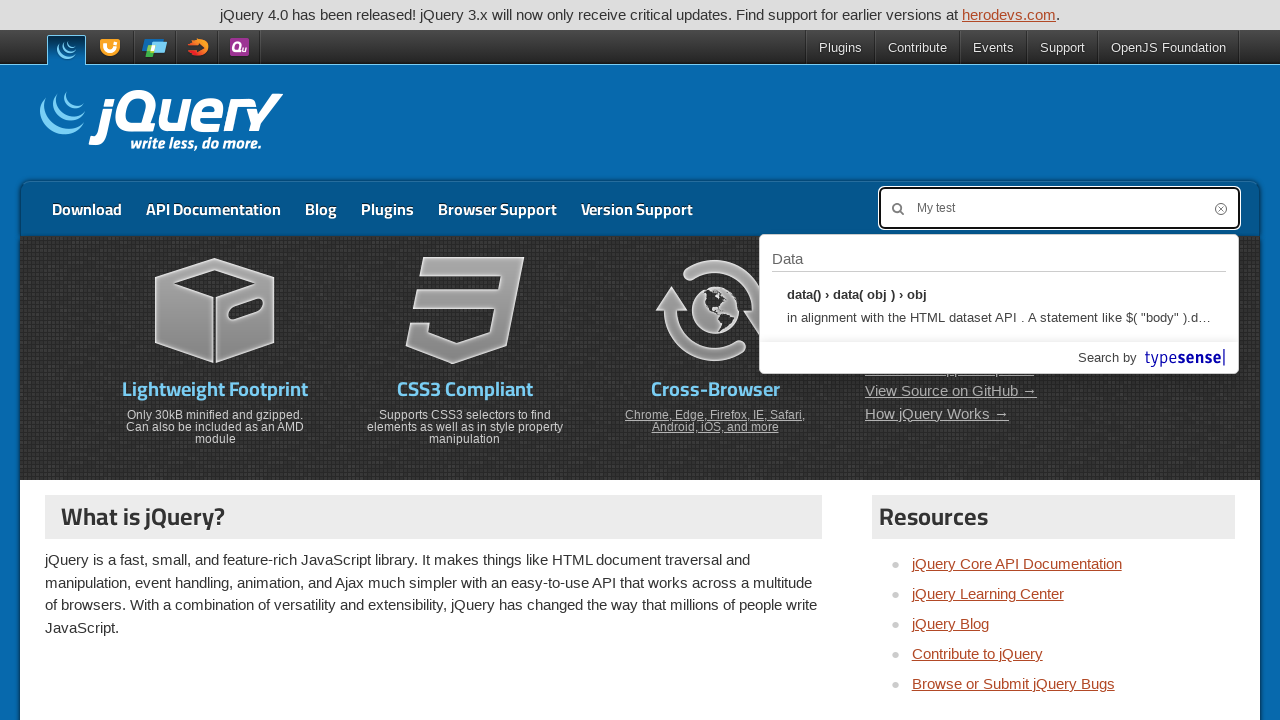

Retrieved current search field value
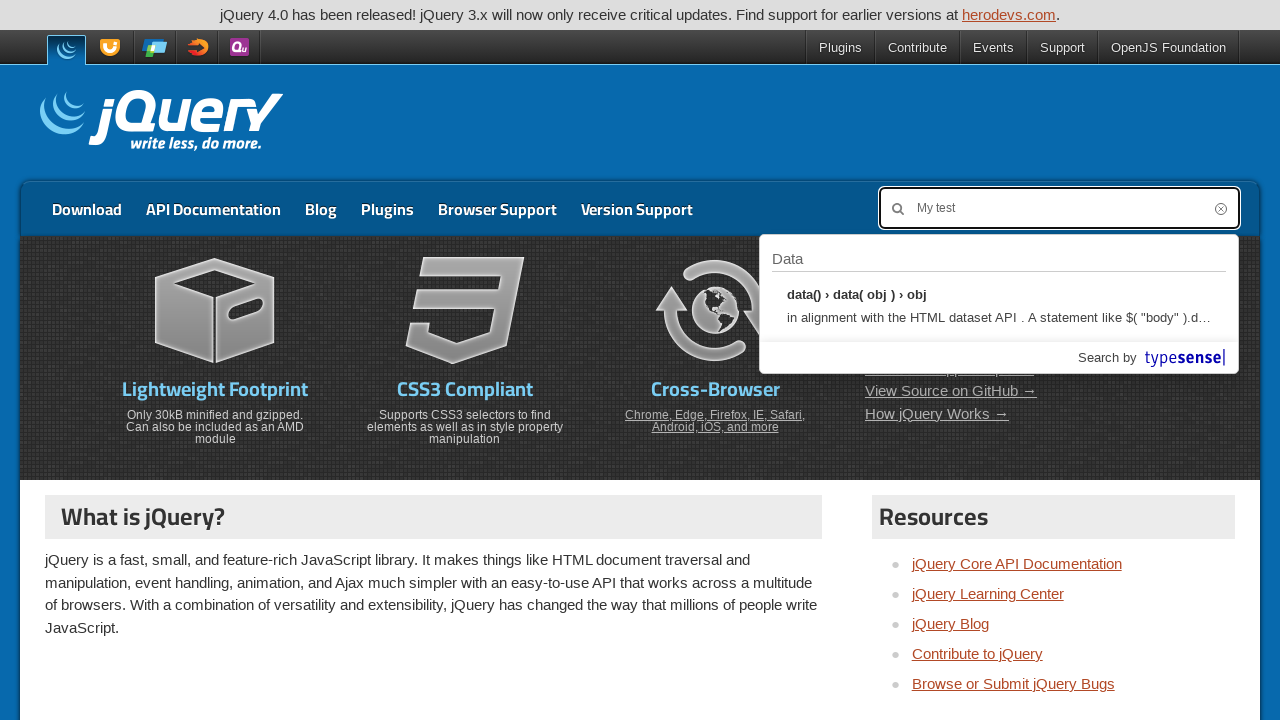

Appended ' is crazy' to search field value on [name='s']
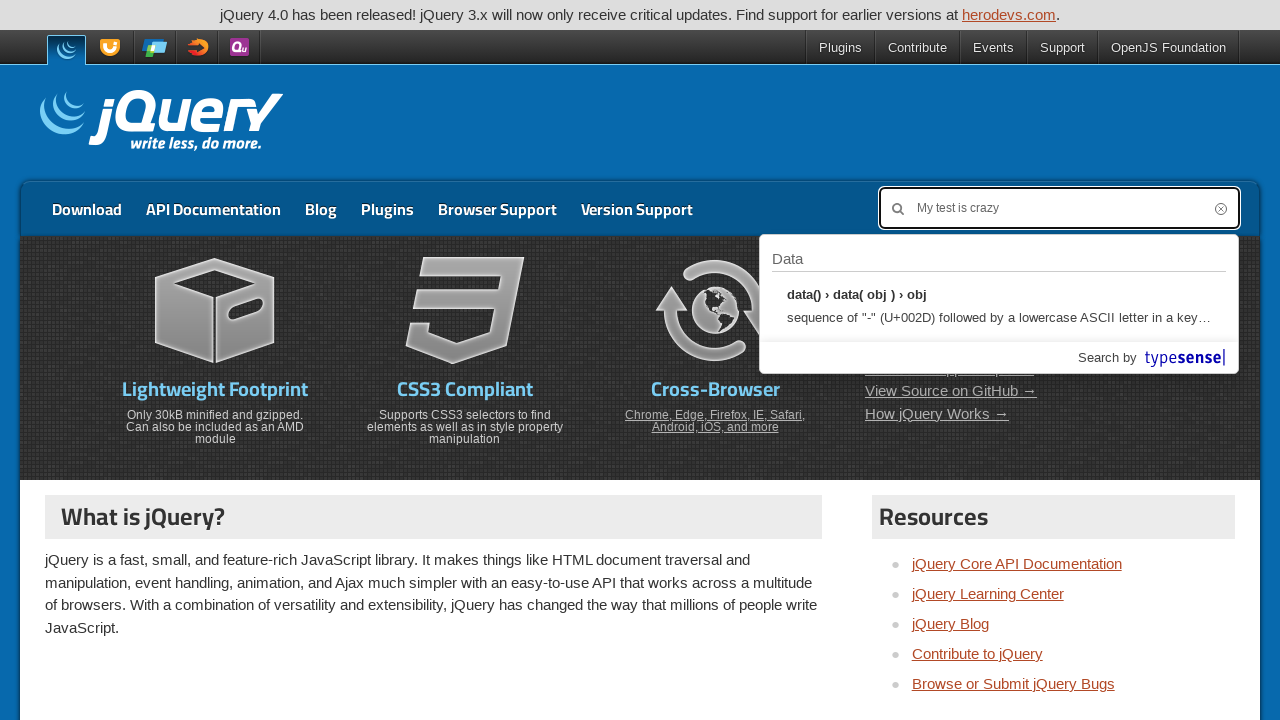

Cleared search field on [name='s']
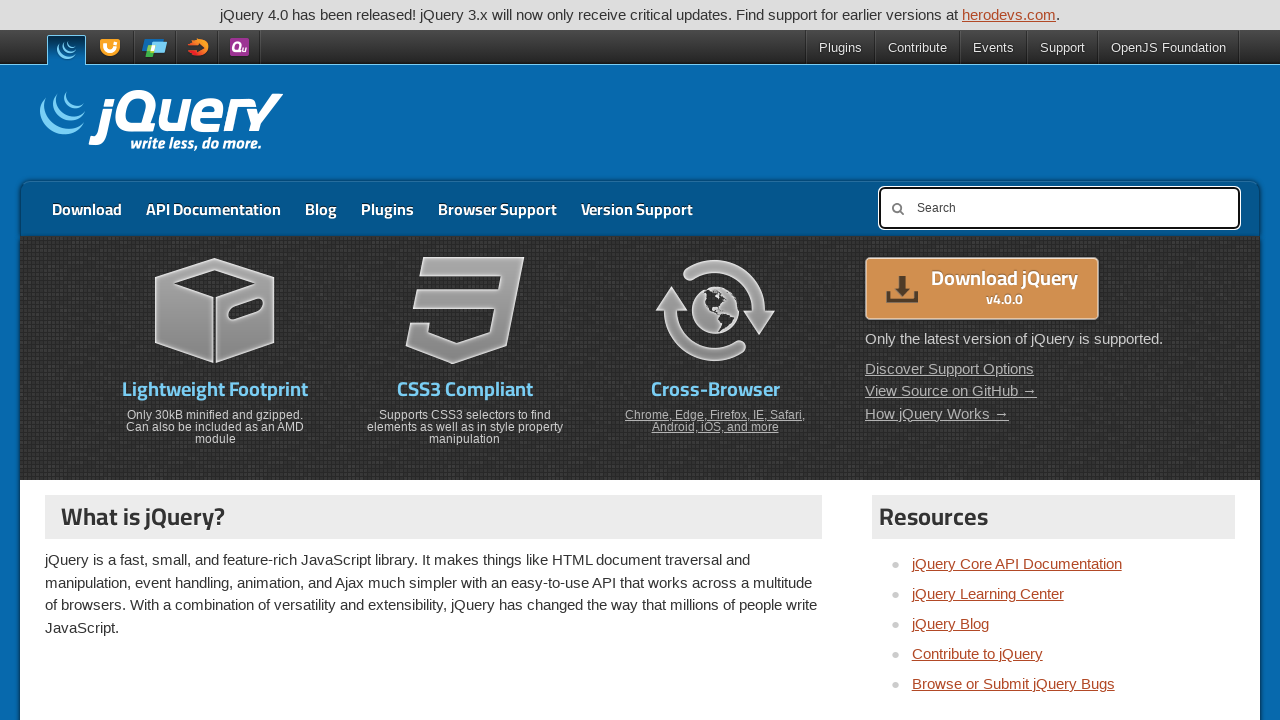

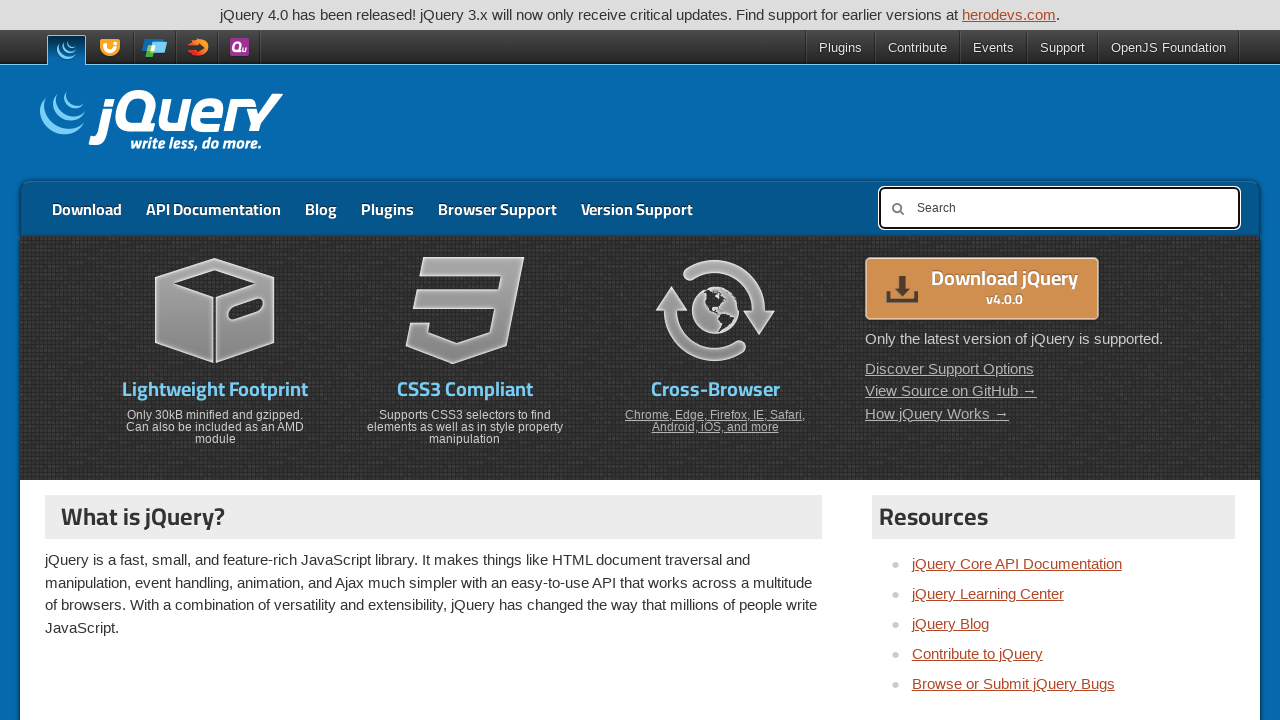